Navigates to a Tokopedia product page and verifies that the price element is displayed on the page.

Starting URL: https://www.tokopedia.com/fumakillaindonesiastore/fumakilla-vape-plus-obat-nyamuk-orange-500ml-isi-3

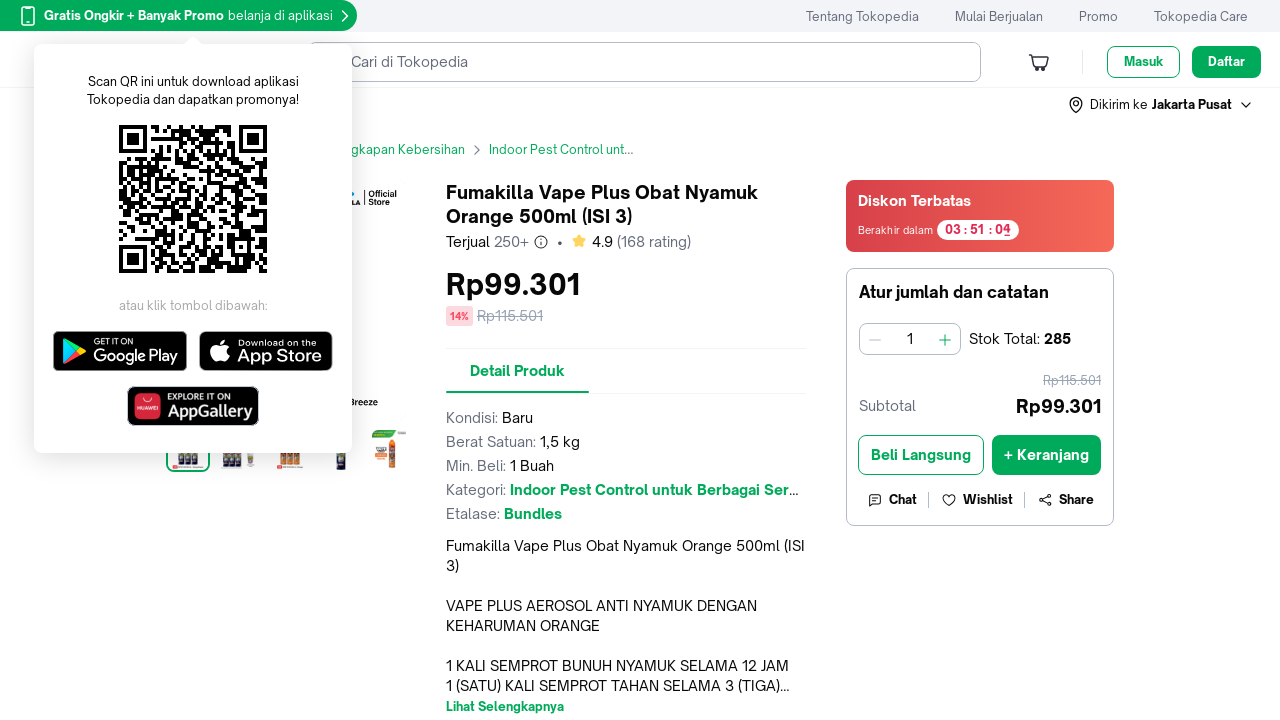

Navigated to Tokopedia product page for Fumakilla Vape Plus
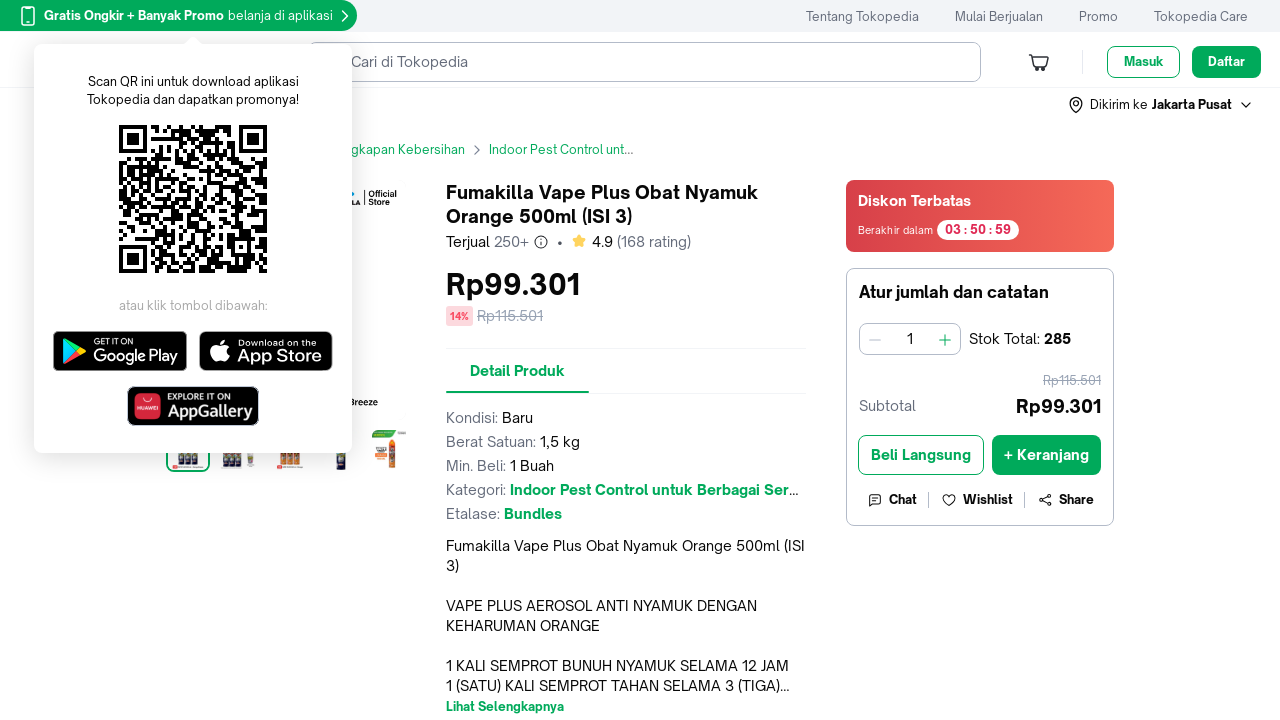

Price element appeared on the page
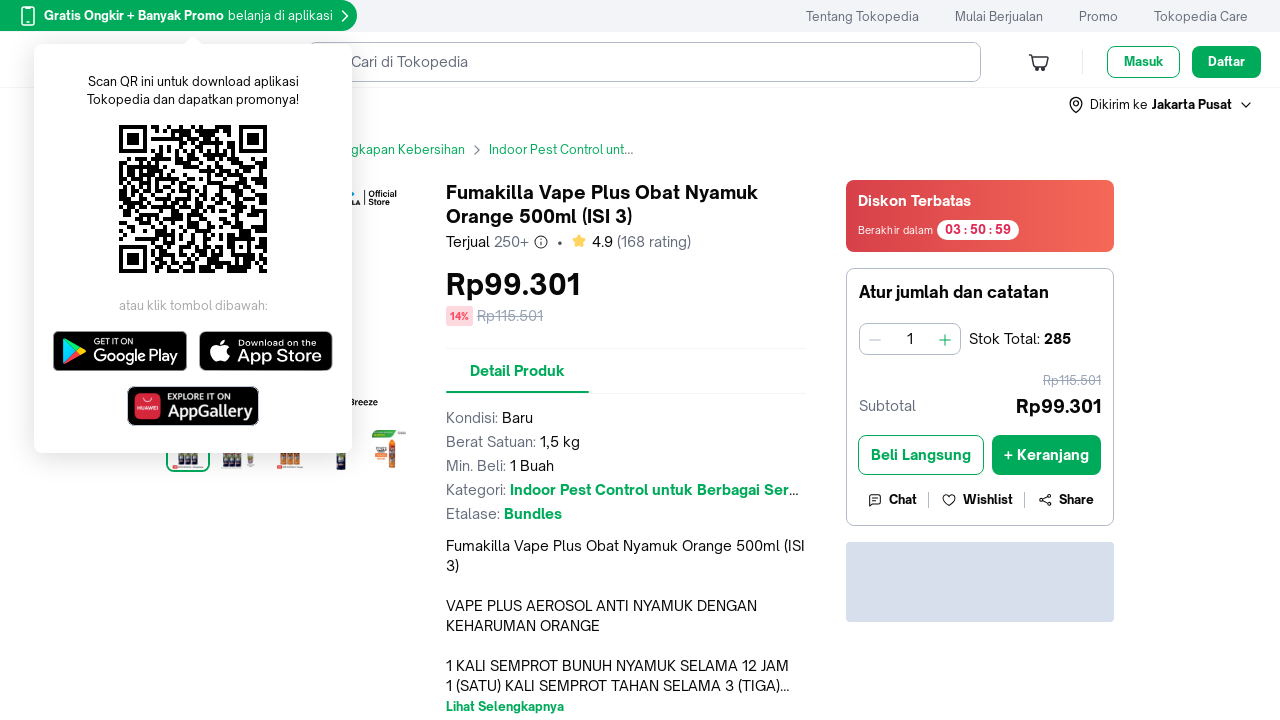

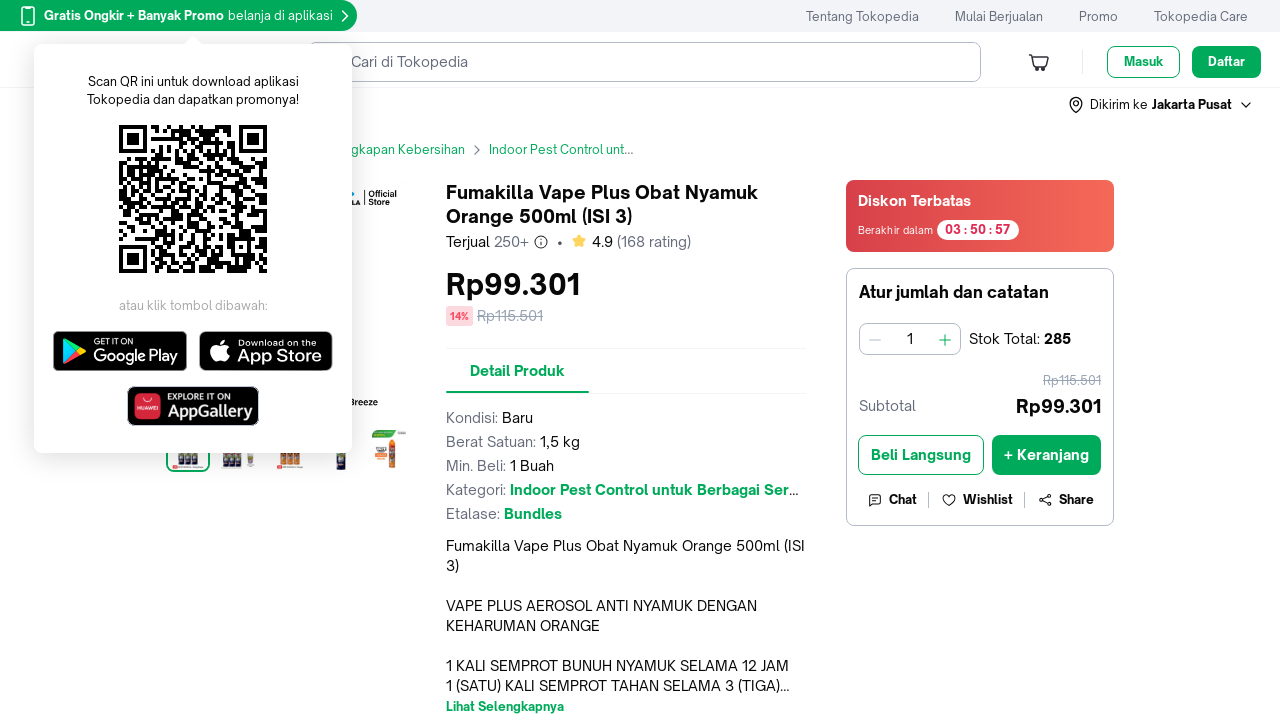